Navigates to a Coles supermarket product page for cat food and waits for the page to load

Starting URL: https://shop.coles.com.au/a/a-national/product/coles-tuna-cat-food

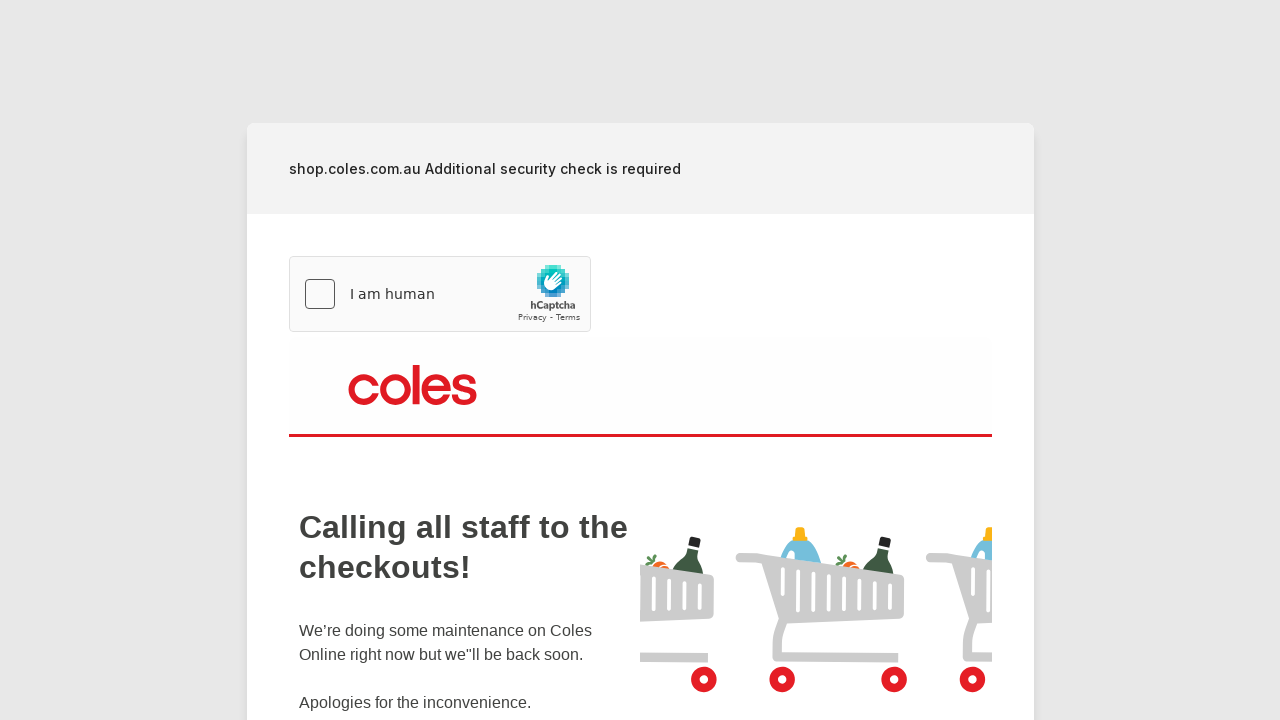

Navigated to Coles cat food product page
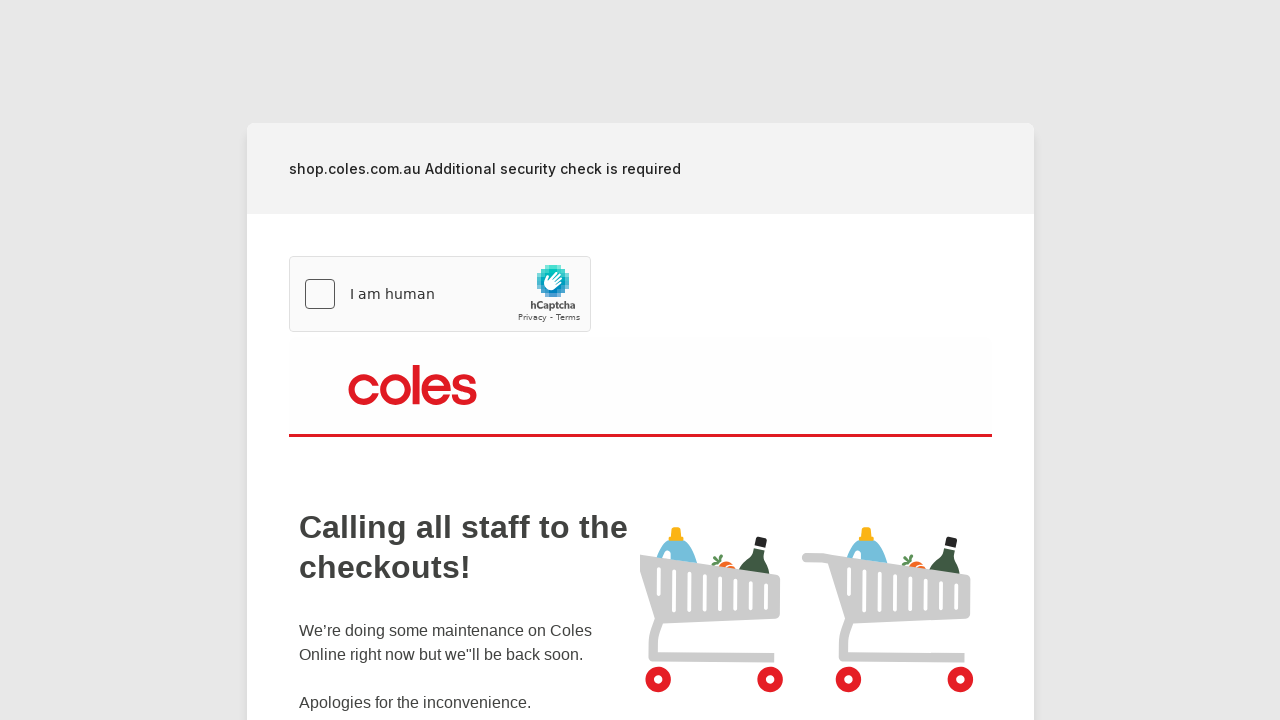

Page DOM content loaded
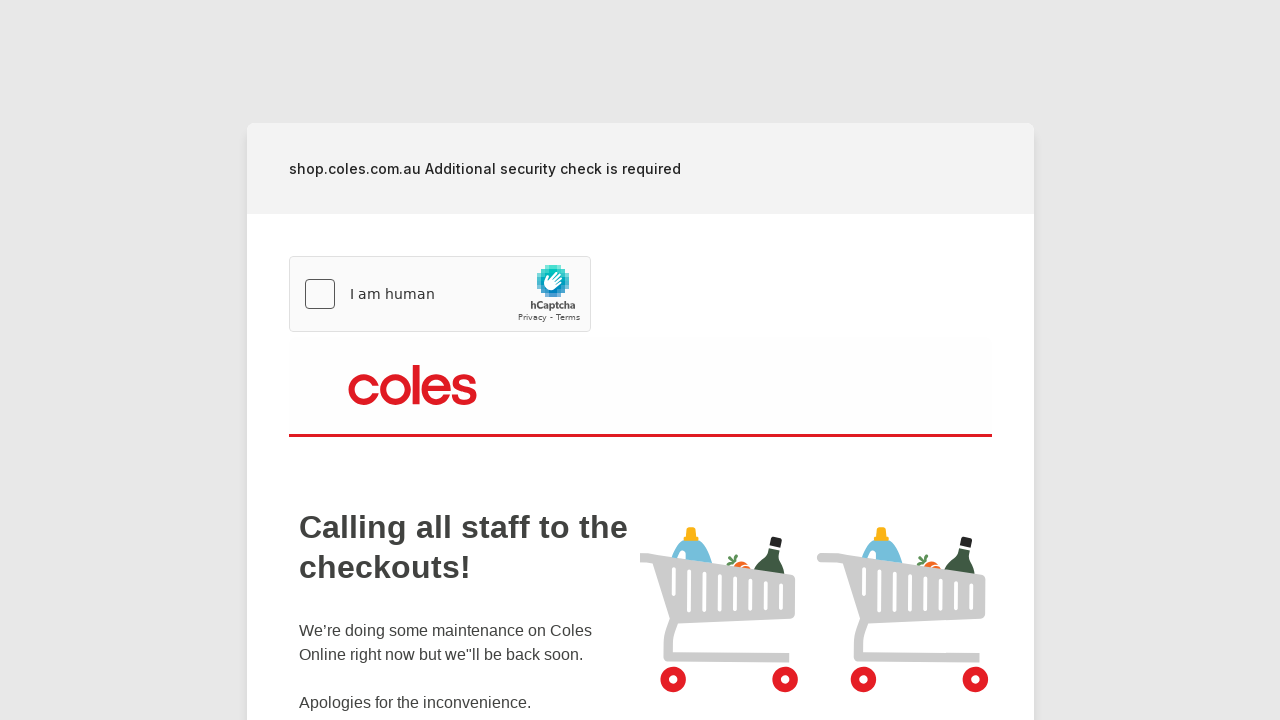

Product details visible on page
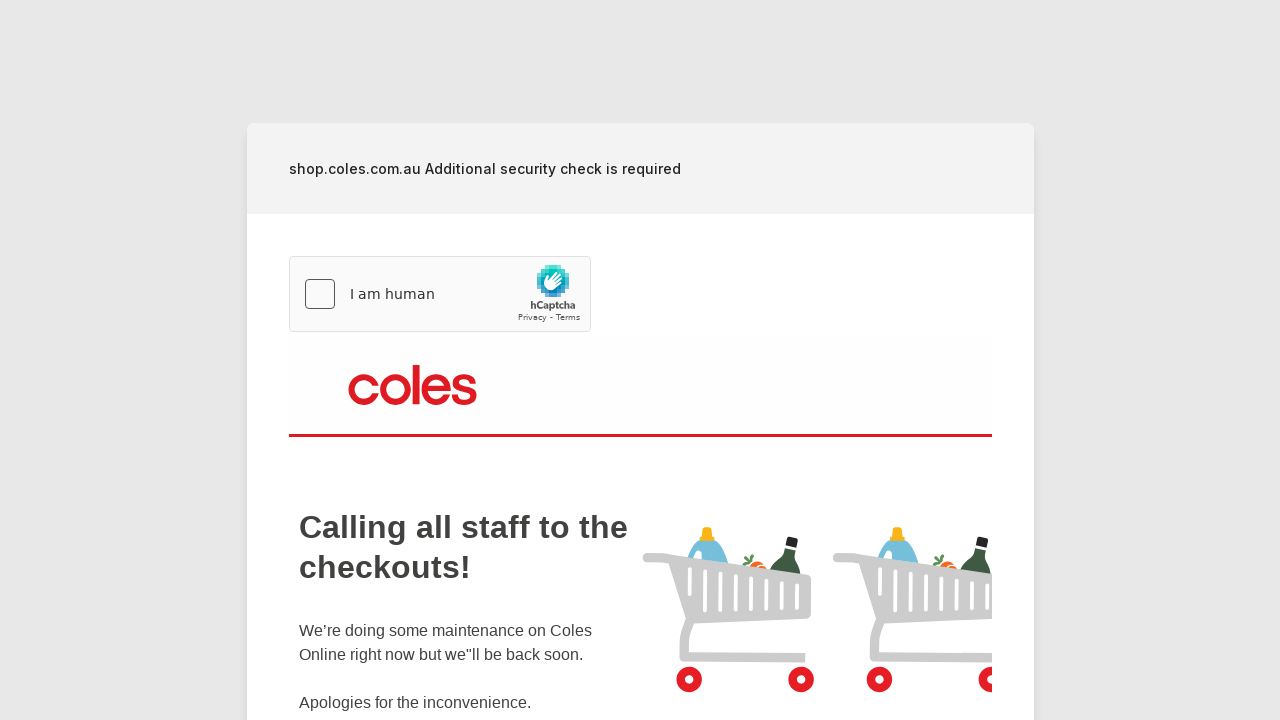

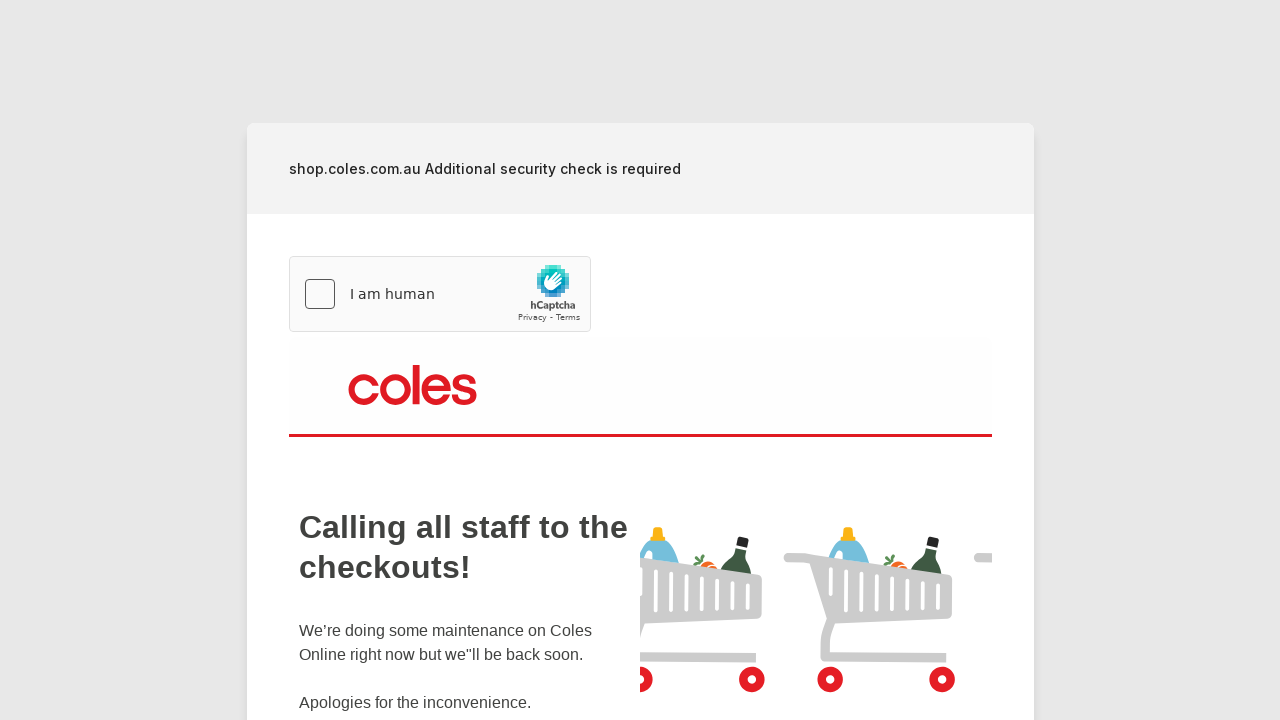